Tests horizontal slider functionality by moving the slider to 100% position

Starting URL: http://the-internet.herokuapp.com/horizontal_slider

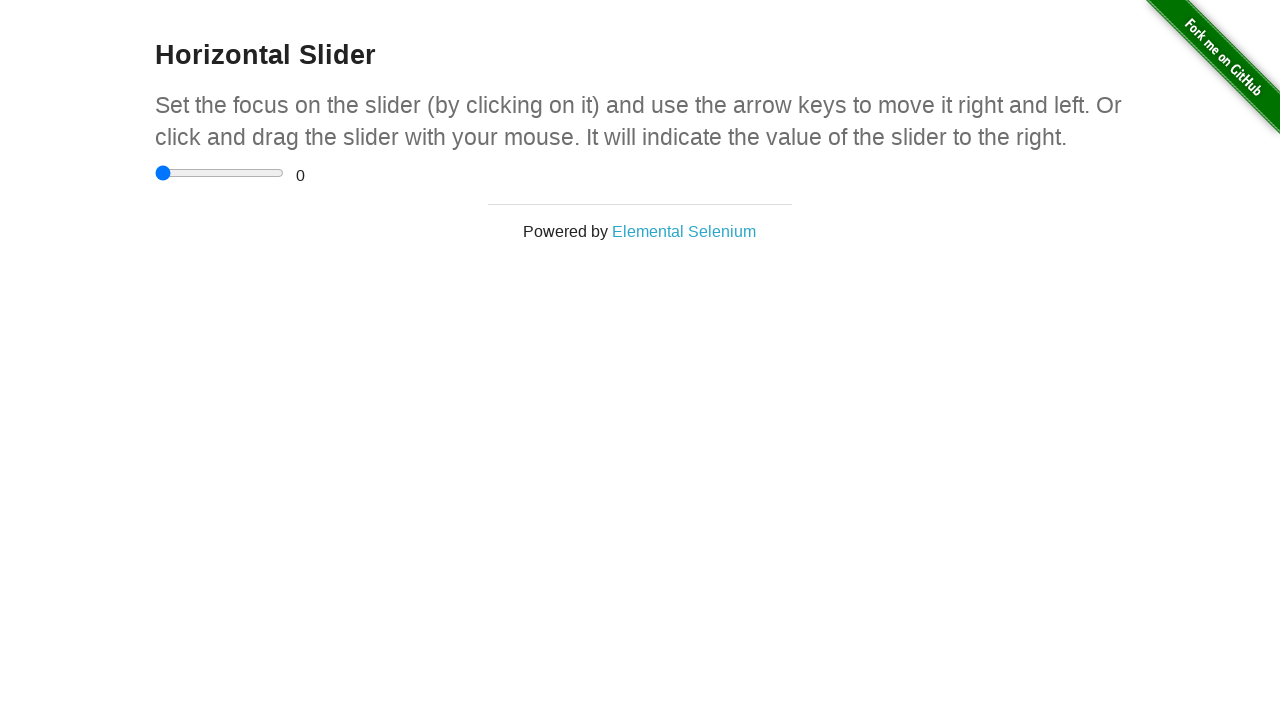

Waited for slider container to load
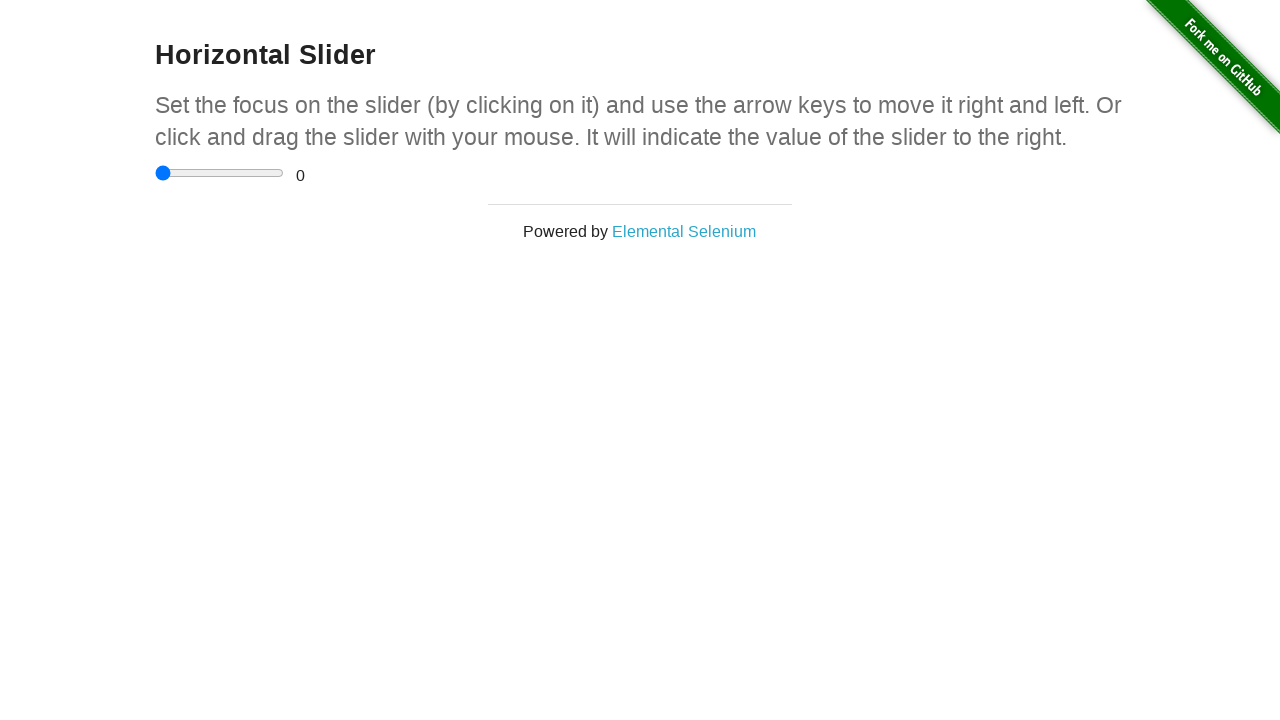

Located the horizontal slider element
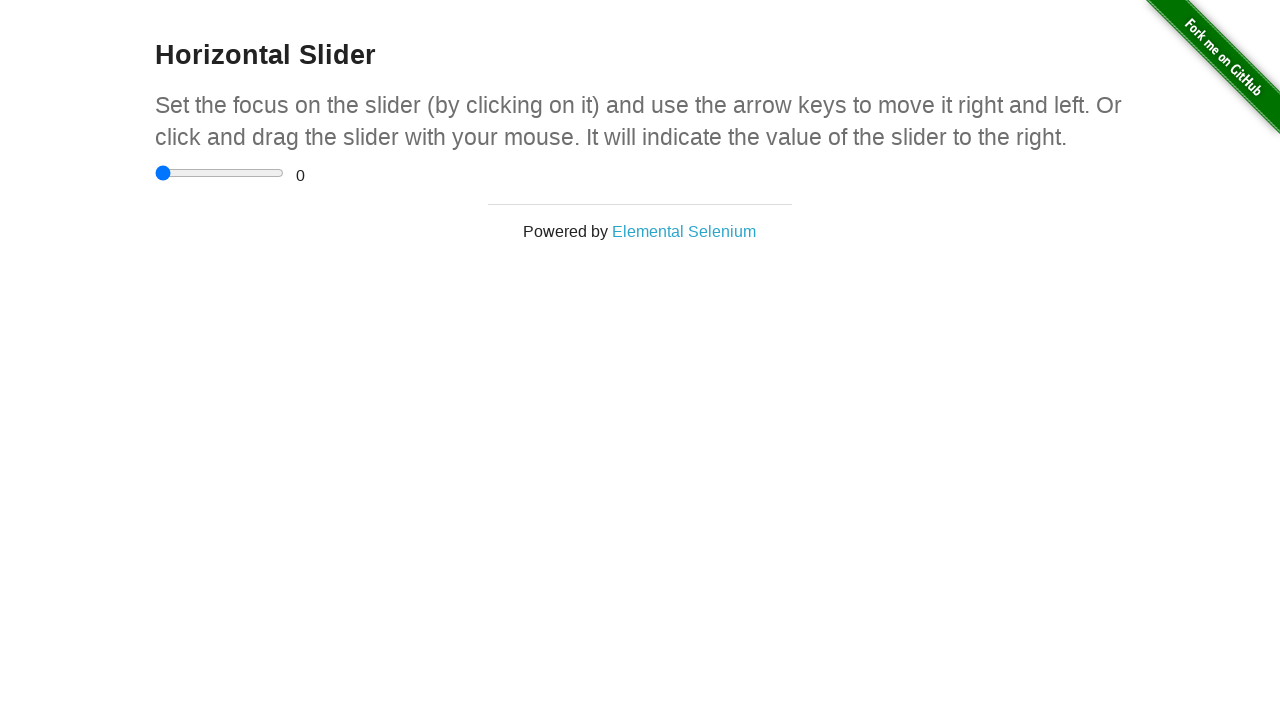

Retrieved slider bounding box dimensions
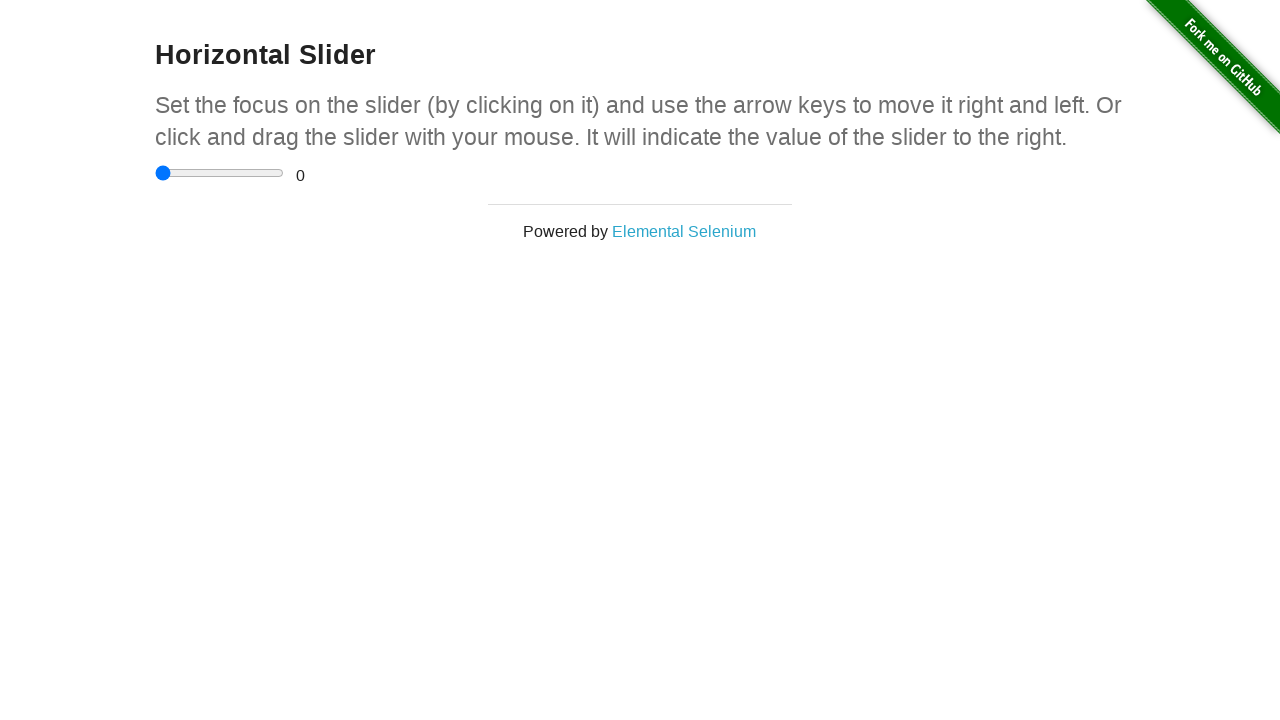

Moved mouse to slider starting position (left edge) at (155, 173)
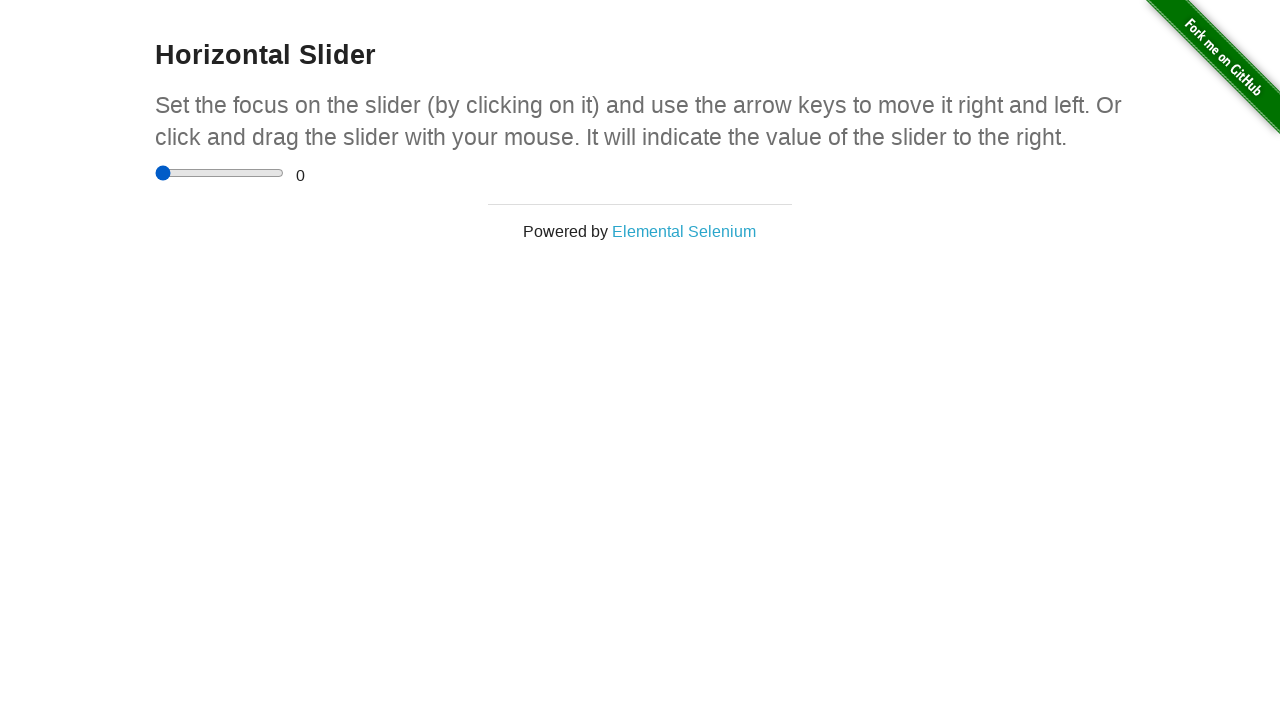

Pressed mouse button down on slider at (155, 173)
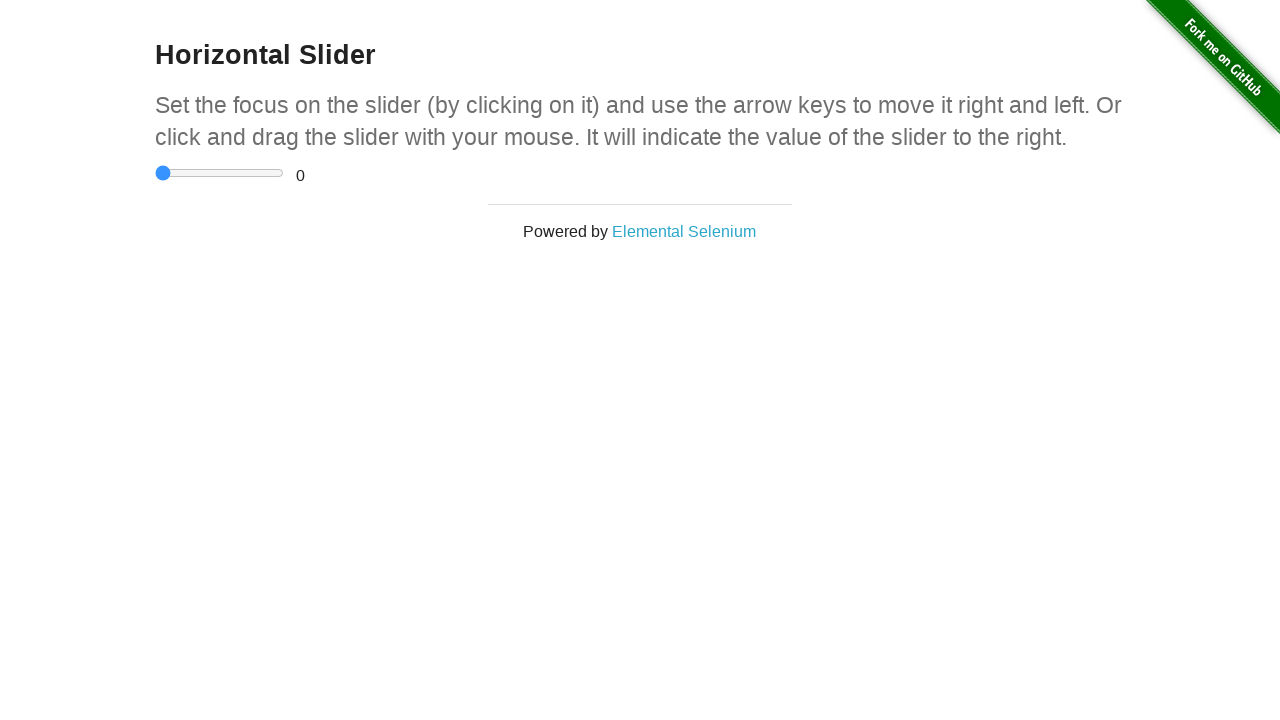

Dragged slider to 100% position (right edge) at (284, 173)
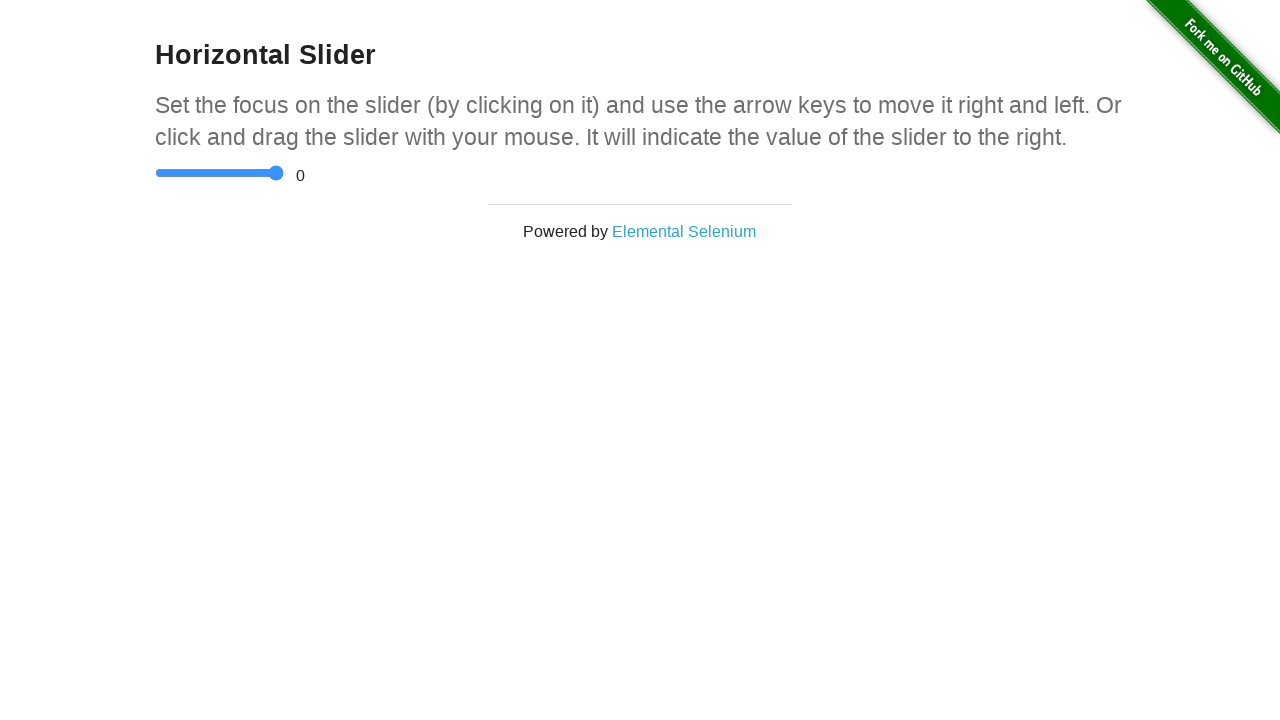

Released mouse button, slider drag completed at (284, 173)
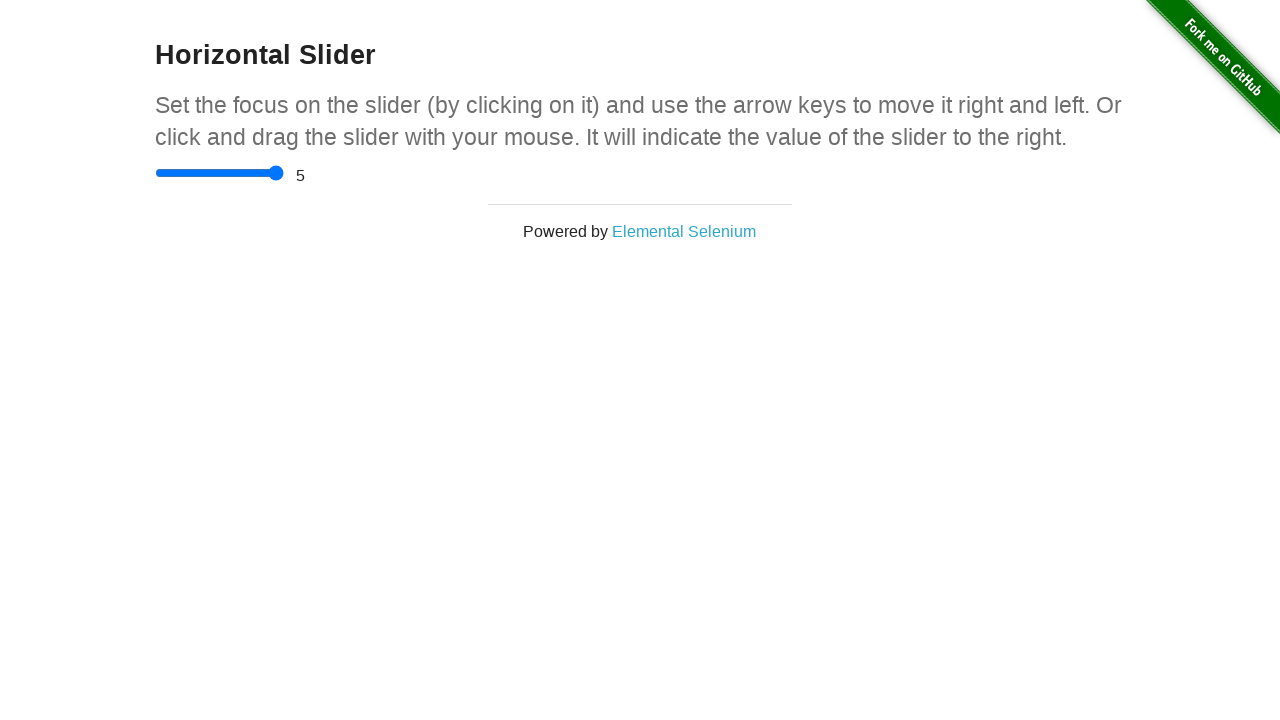

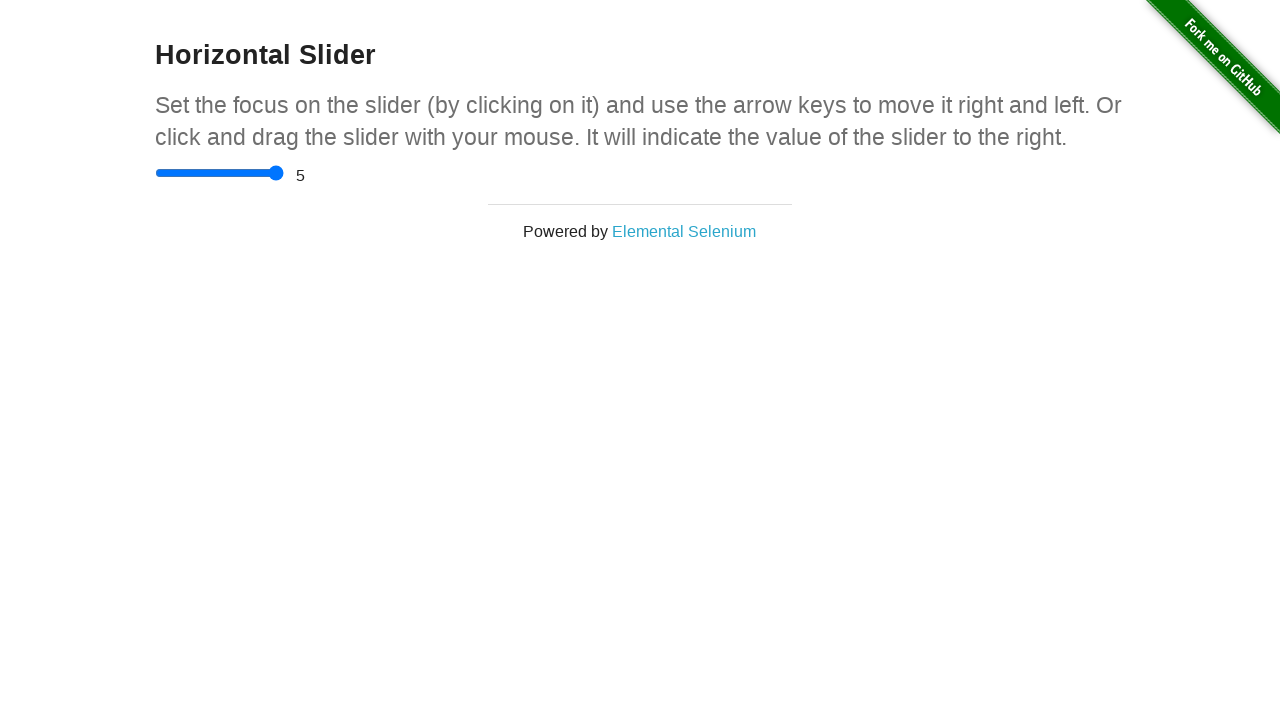